Tests marking individual items as complete by checking their toggle checkboxes

Starting URL: https://demo.playwright.dev/todomvc

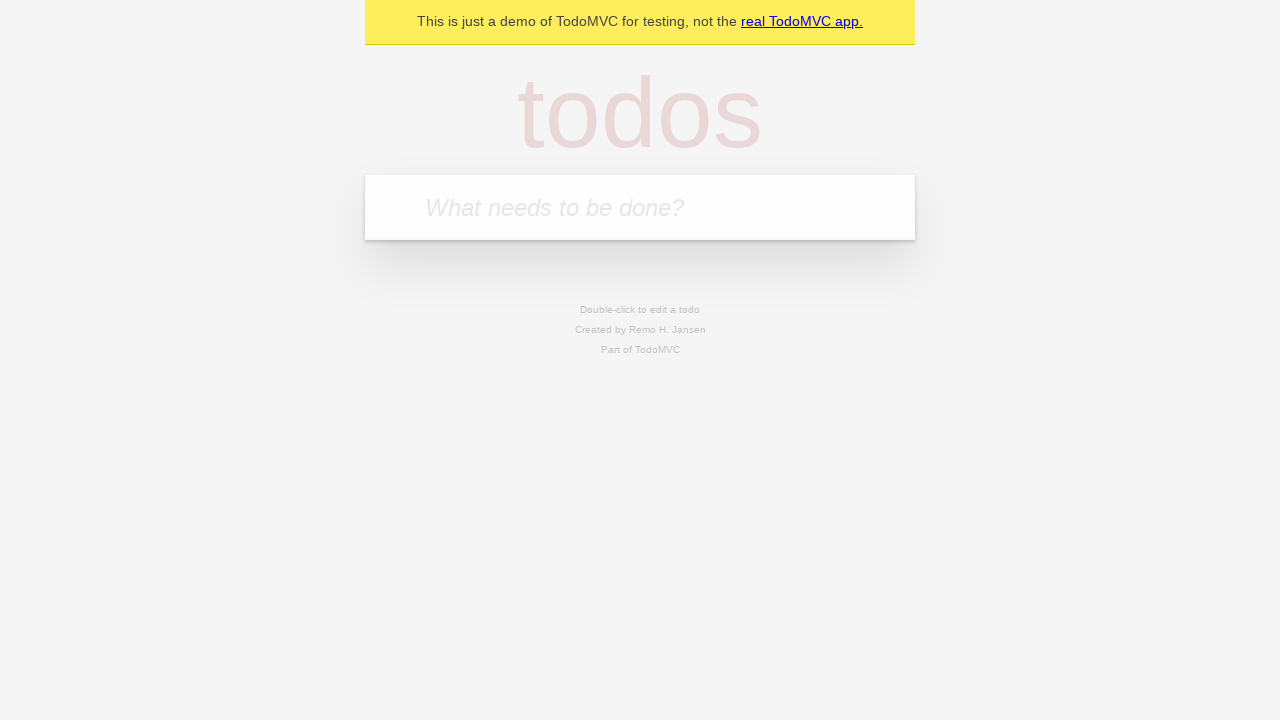

Navigated to TodoMVC demo application
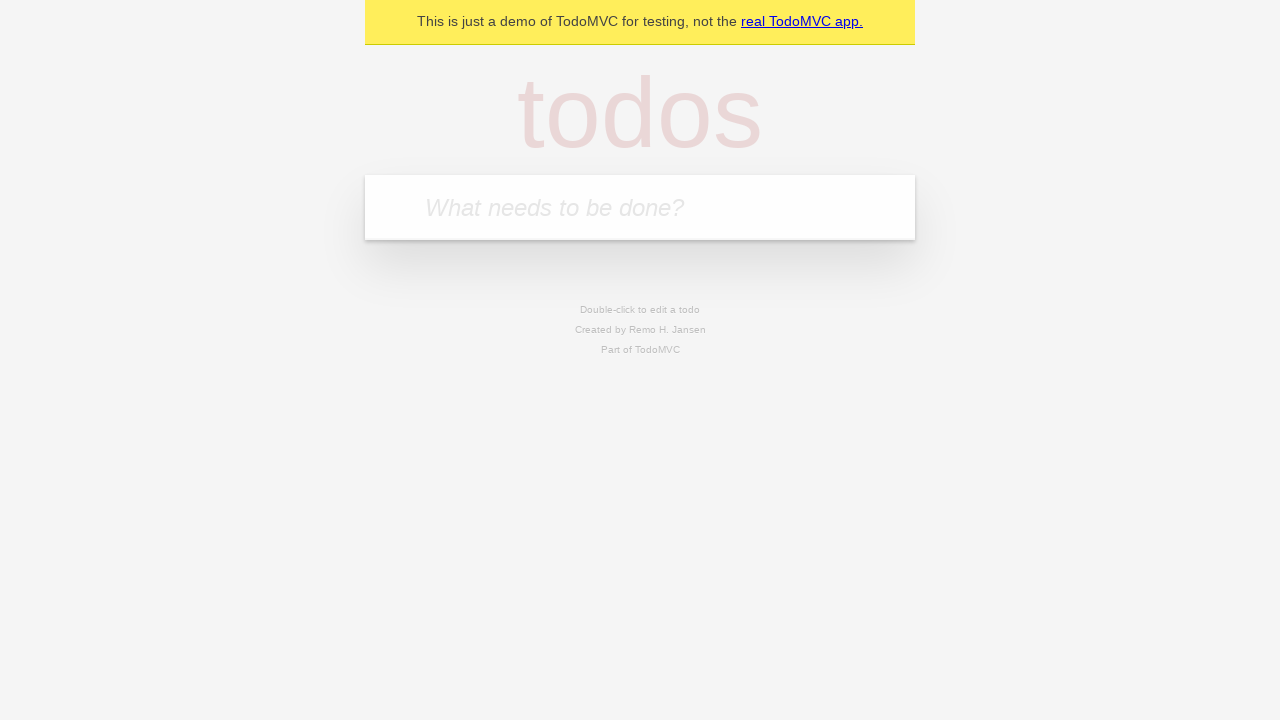

Filled new todo input with 'buy some cheese' on .new-todo
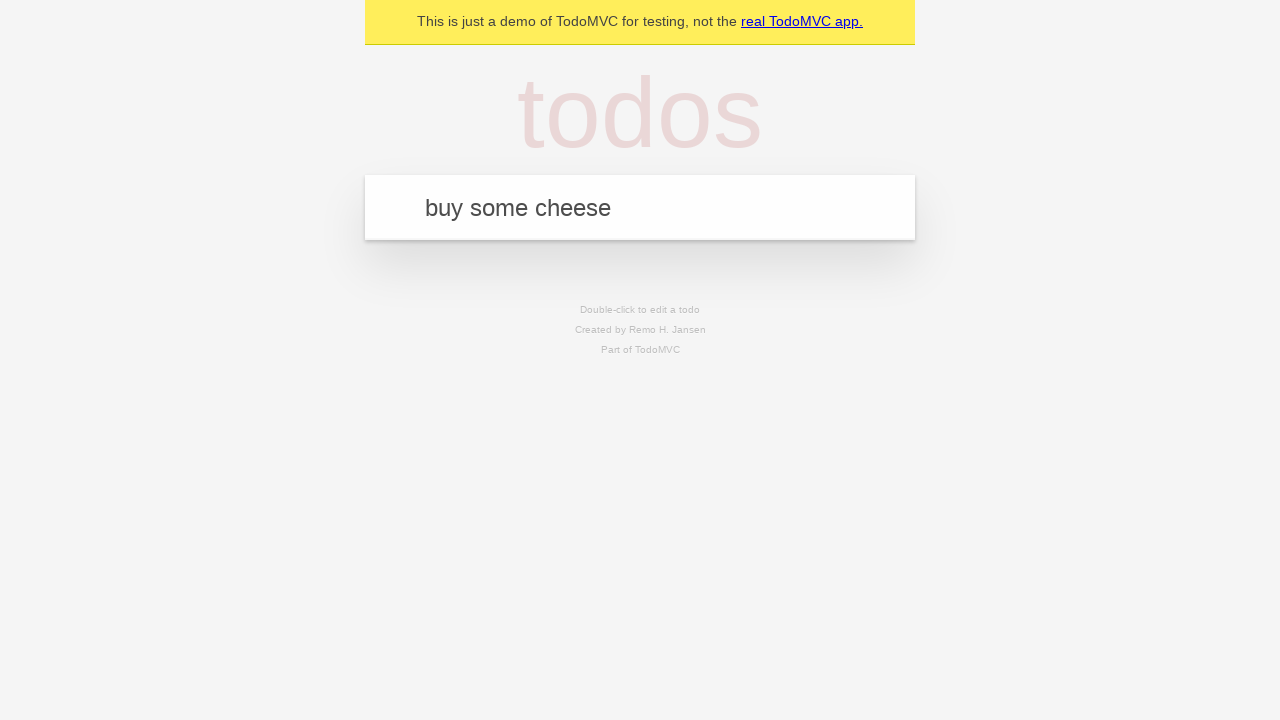

Pressed Enter to create first todo item on .new-todo
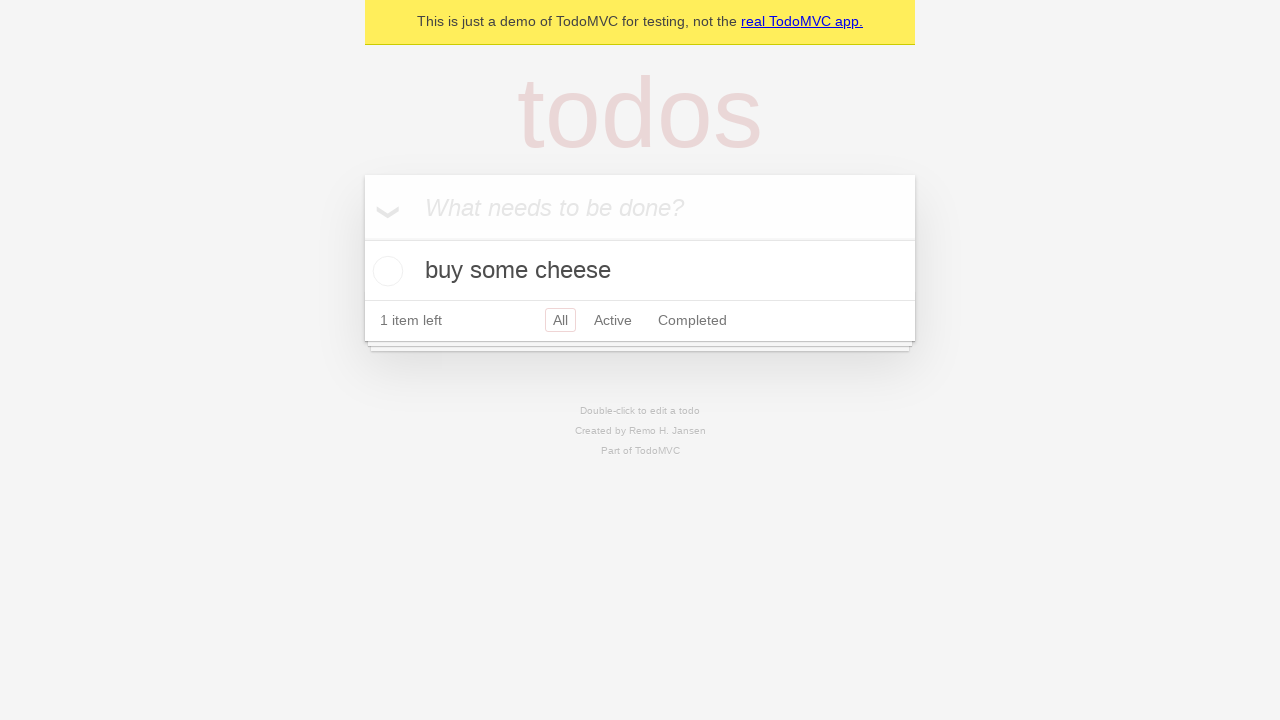

Filled new todo input with 'feed the cat' on .new-todo
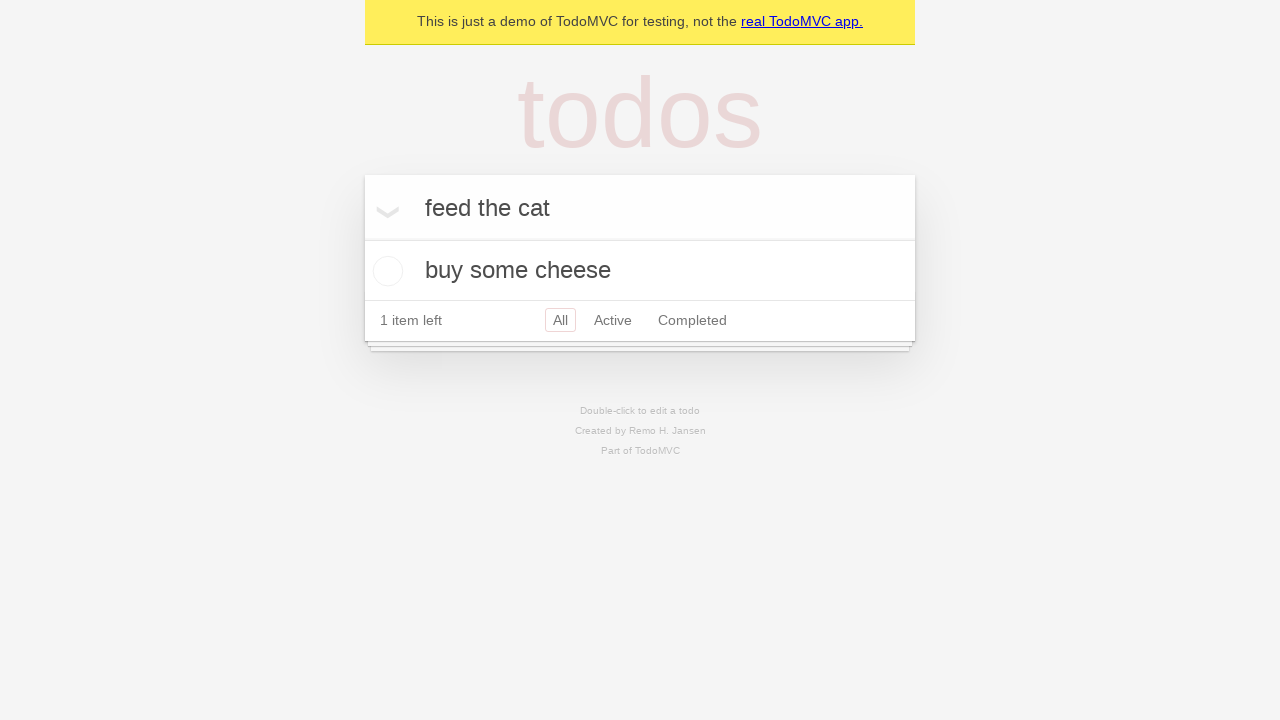

Pressed Enter to create second todo item on .new-todo
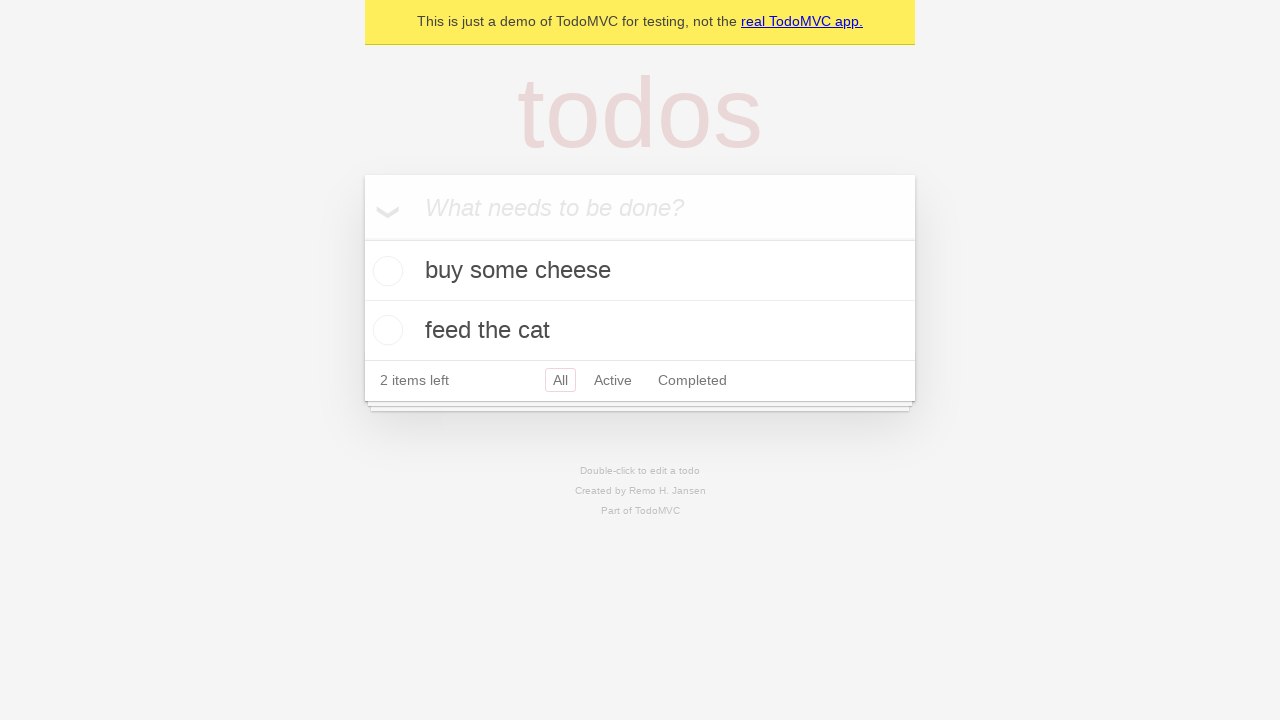

Located first todo item
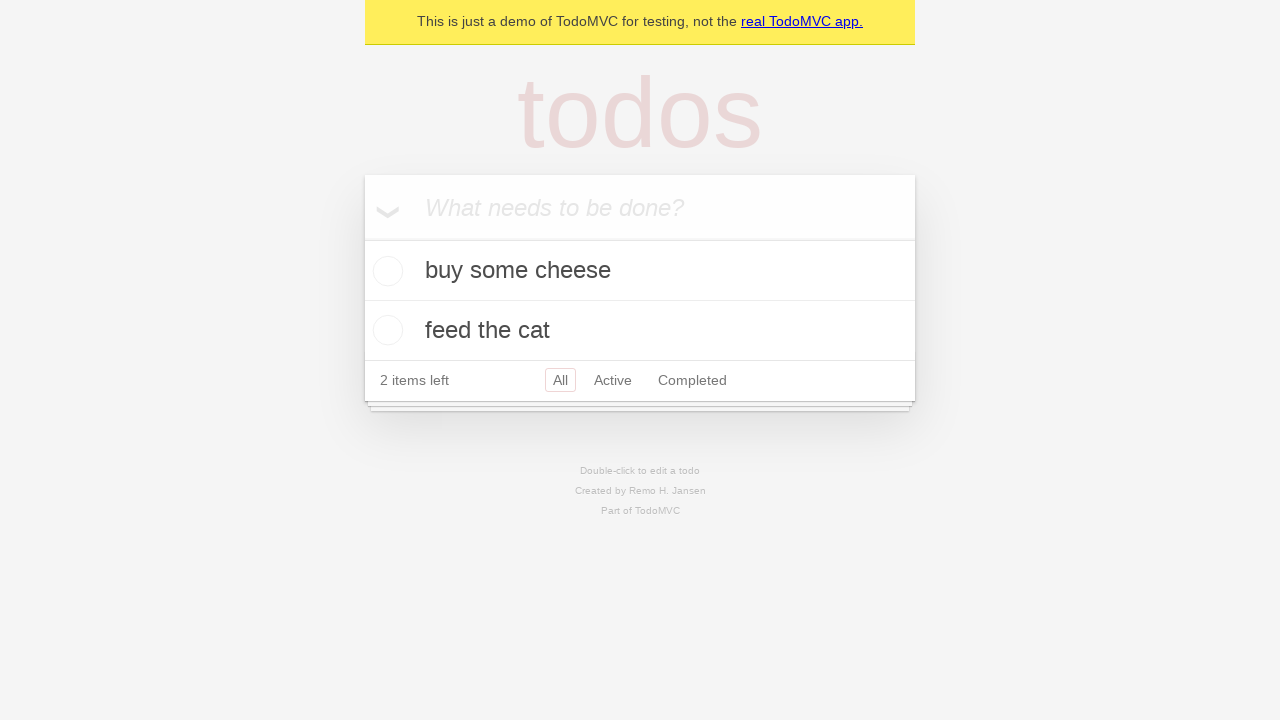

Marked first todo item as complete at (385, 271) on .todo-list li >> nth=0 >> .toggle
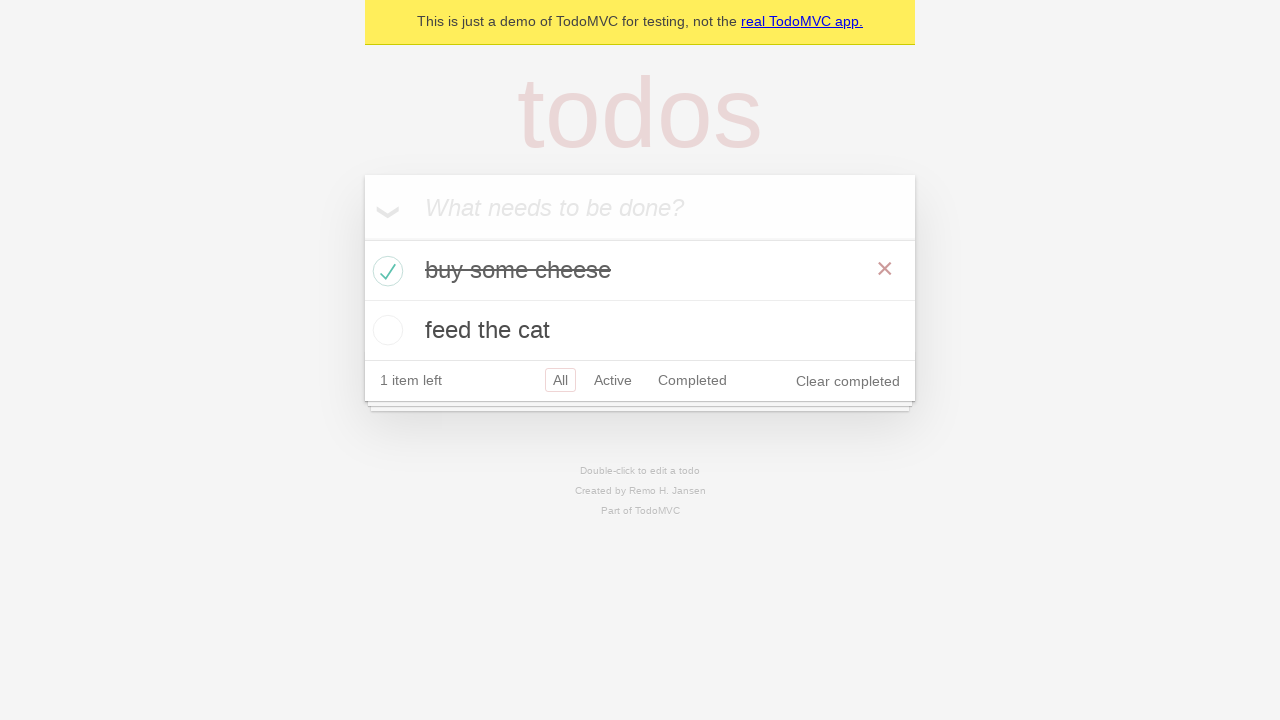

Located second todo item
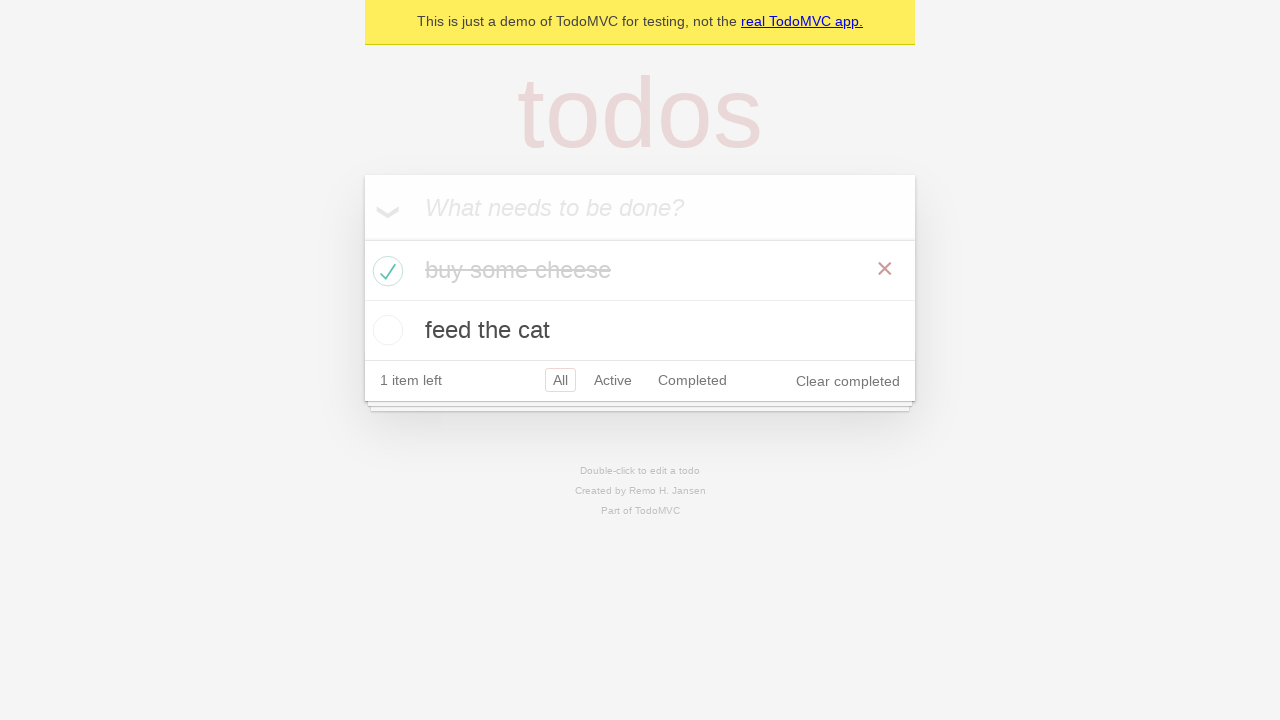

Marked second todo item as complete at (385, 330) on .todo-list li >> nth=1 >> .toggle
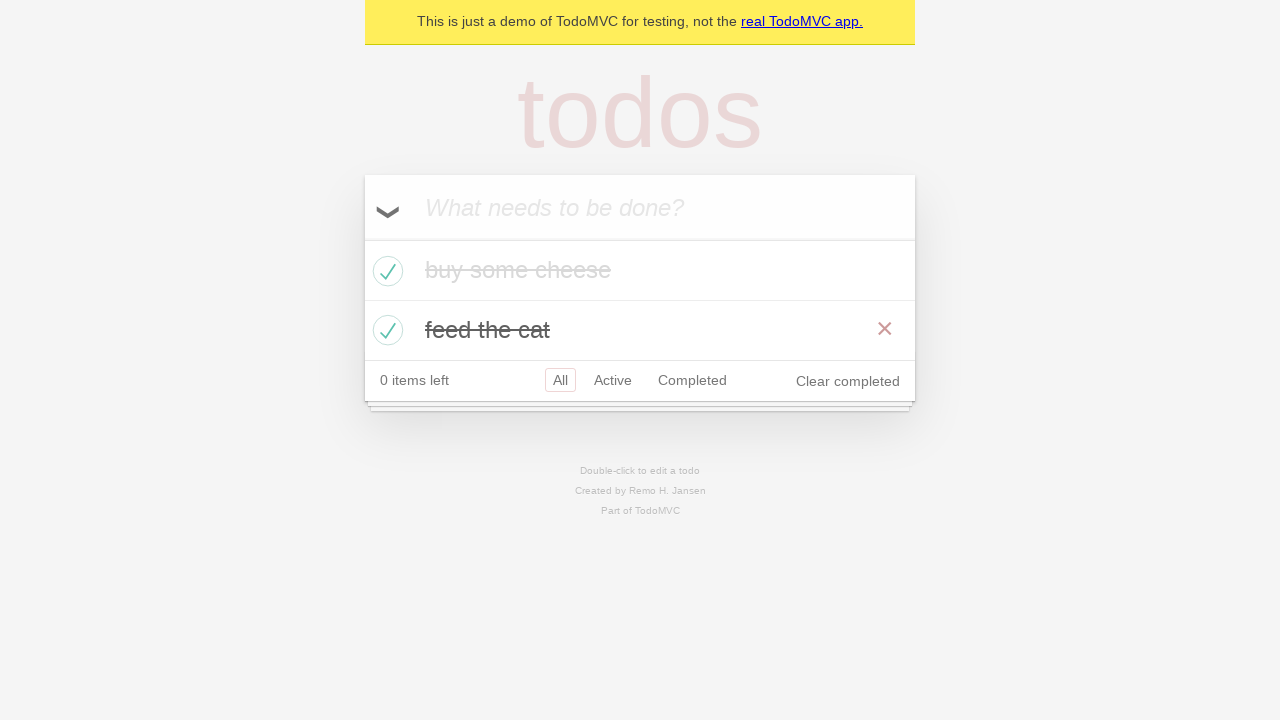

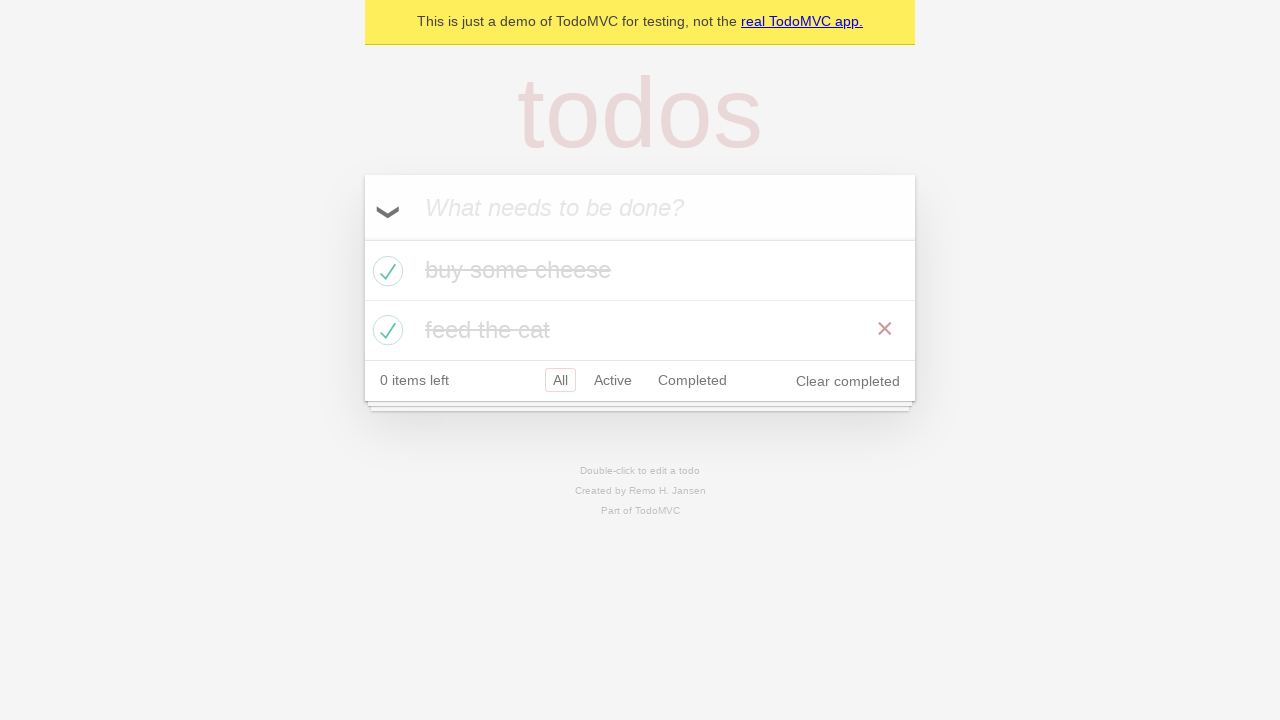